Tests that new todo items are appended to the bottom of the list by creating 3 items and verifying the count and order

Starting URL: https://demo.playwright.dev/todomvc

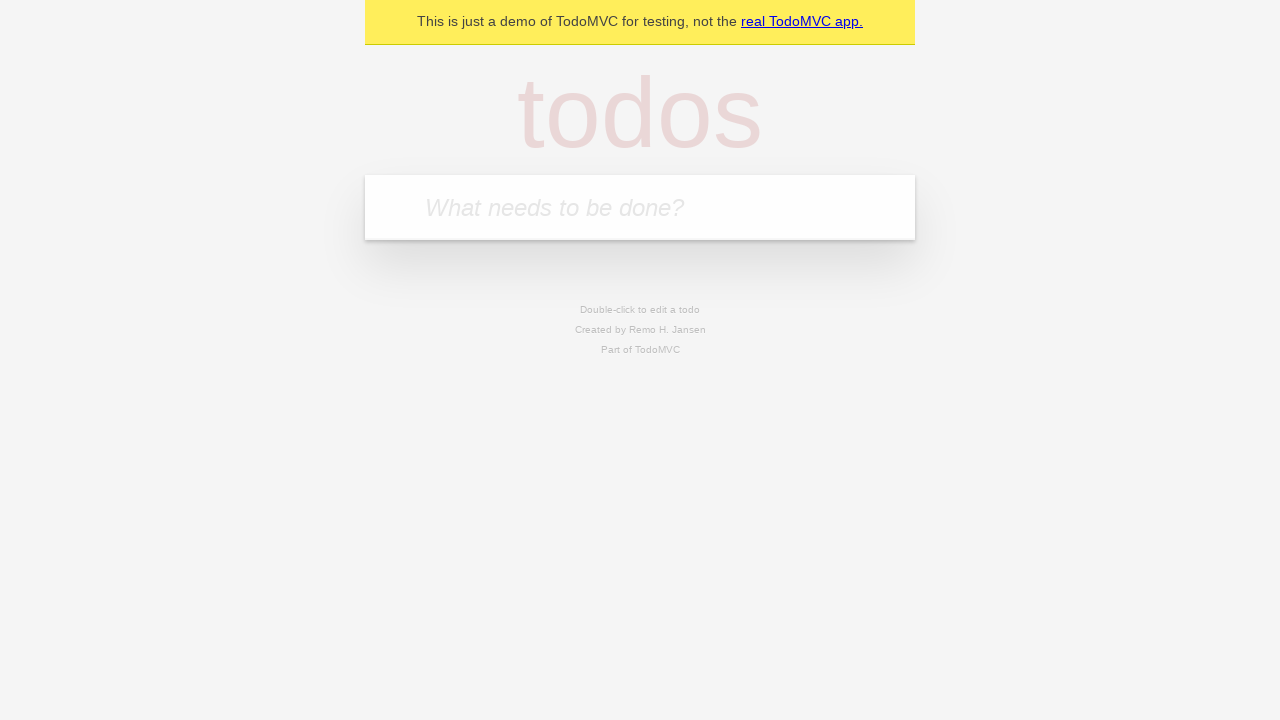

Located the 'What needs to be done?' input field
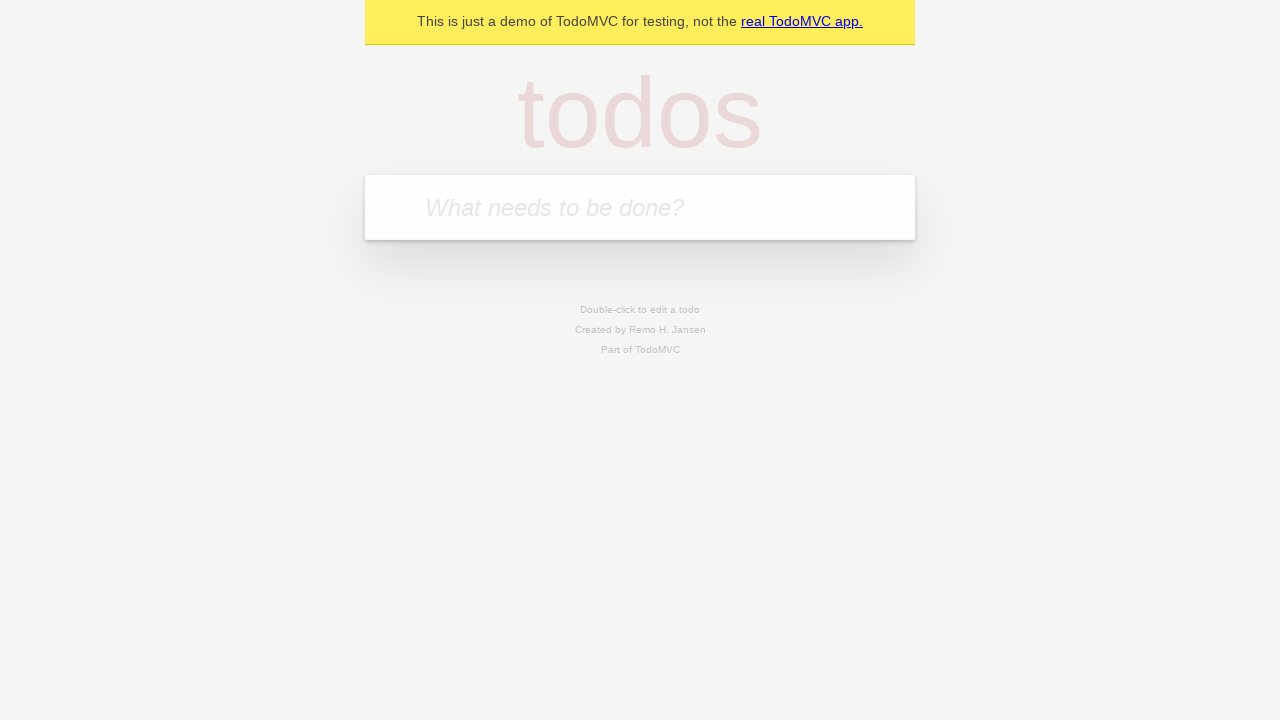

Filled input field with 'buy some cheese' on internal:attr=[placeholder="What needs to be done?"i]
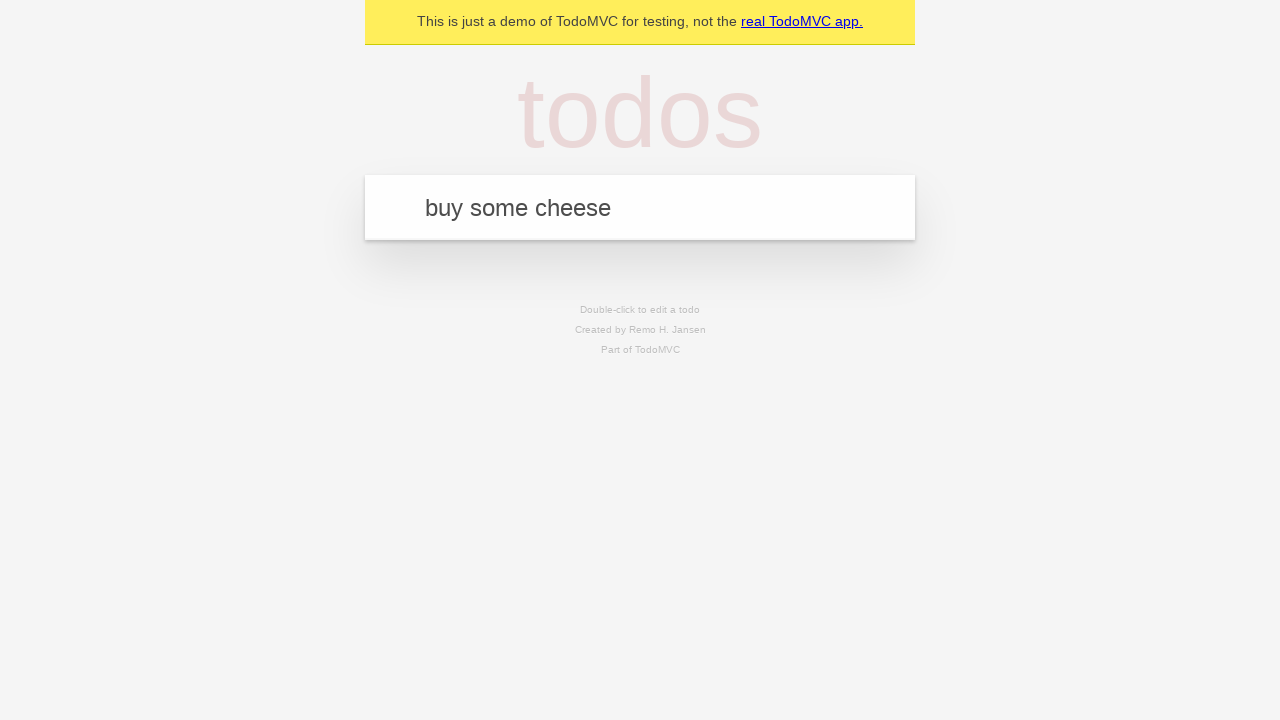

Pressed Enter to create first todo item on internal:attr=[placeholder="What needs to be done?"i]
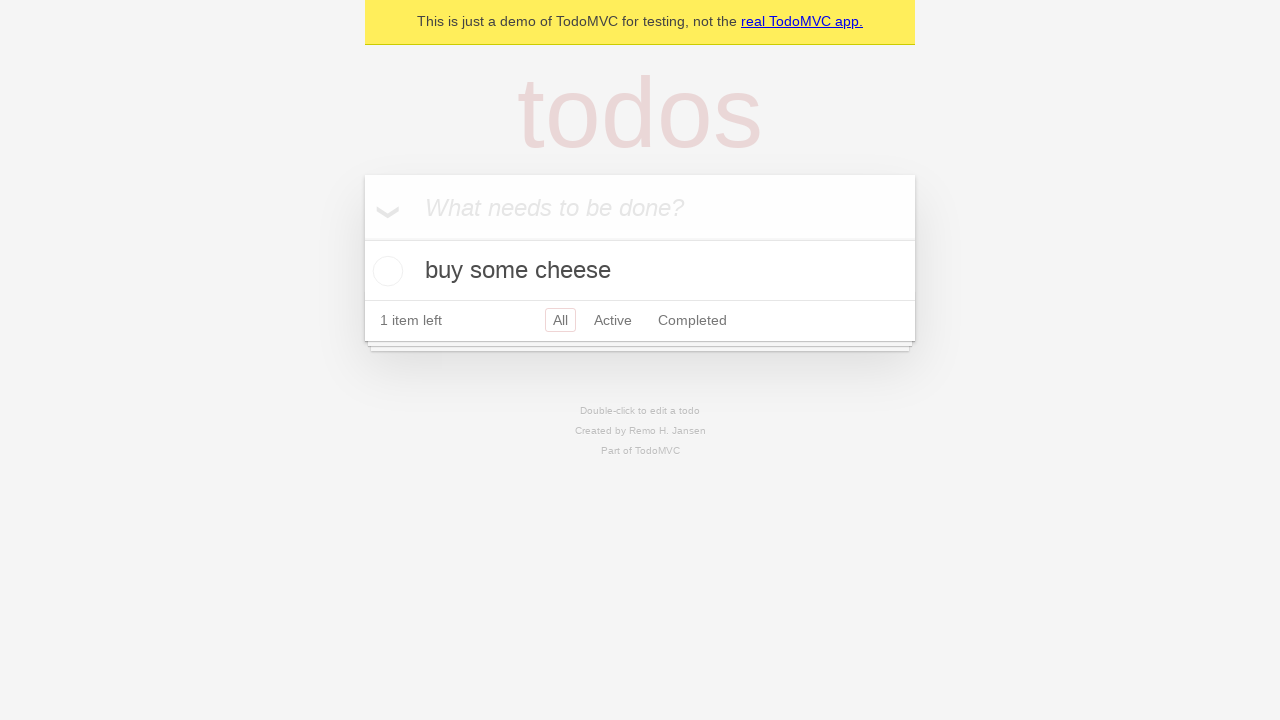

Filled input field with 'feed the cat' on internal:attr=[placeholder="What needs to be done?"i]
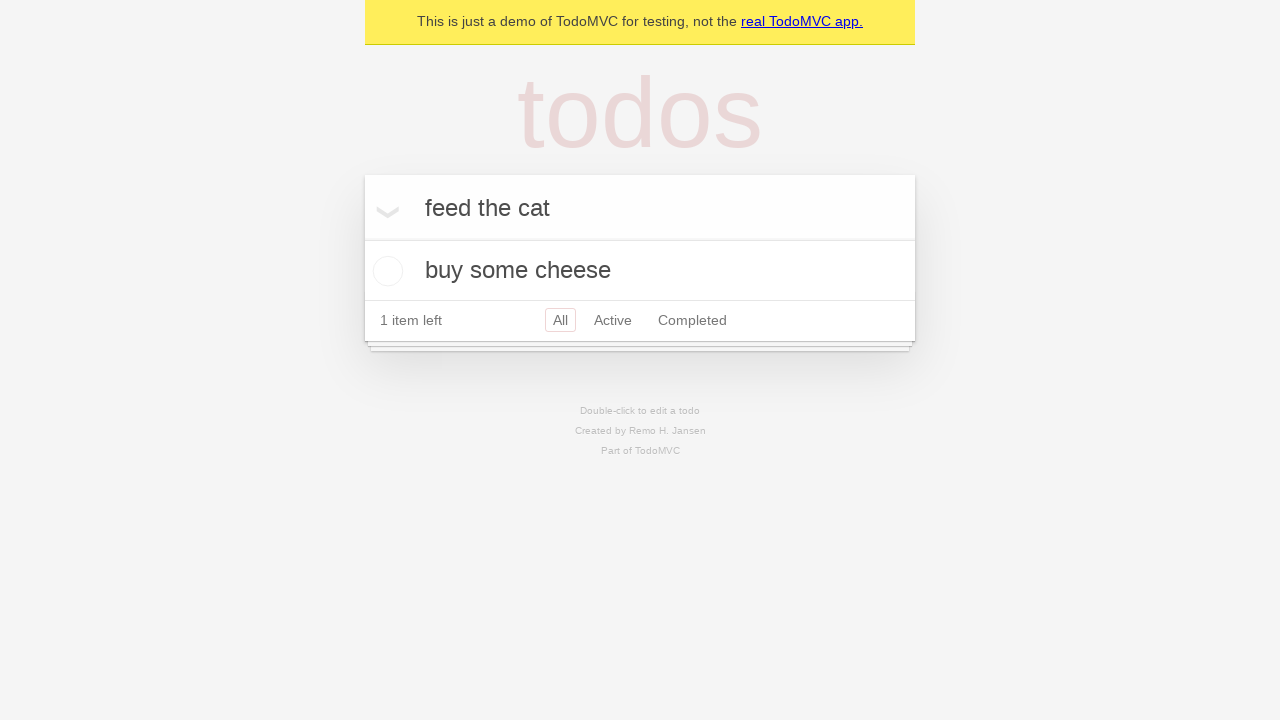

Pressed Enter to create second todo item on internal:attr=[placeholder="What needs to be done?"i]
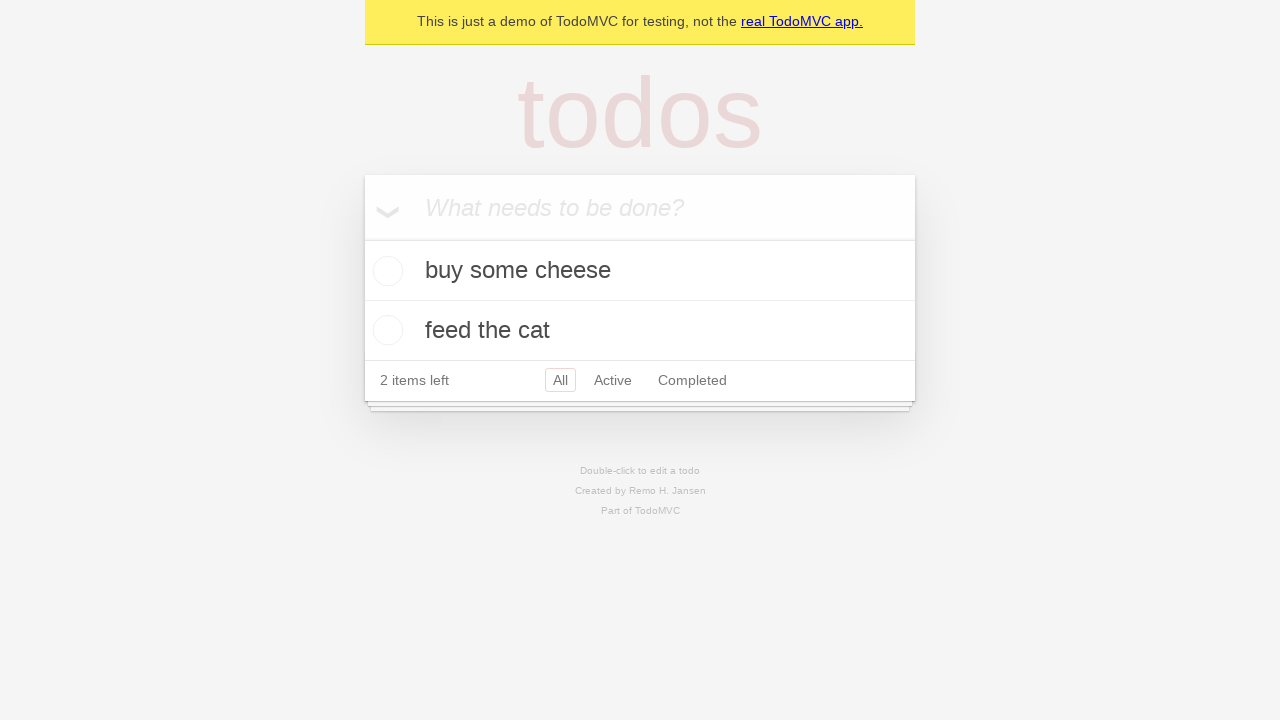

Filled input field with 'book a doctors appointment' on internal:attr=[placeholder="What needs to be done?"i]
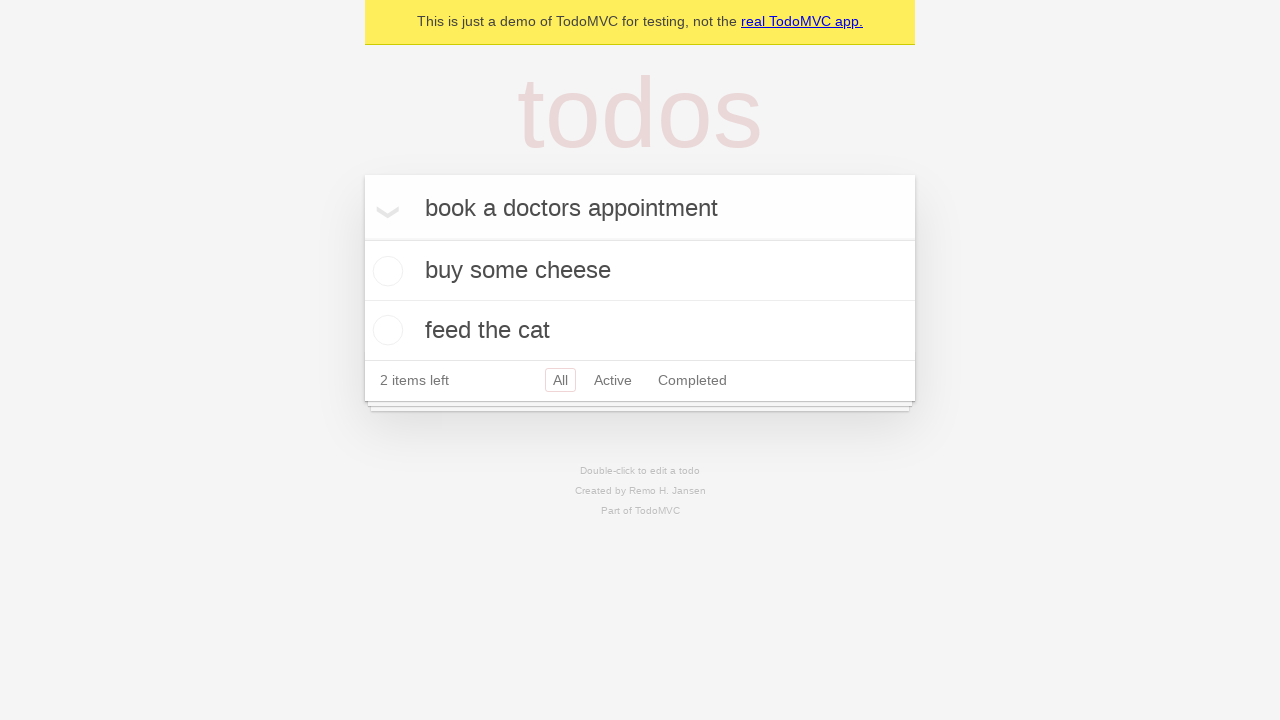

Pressed Enter to create third todo item on internal:attr=[placeholder="What needs to be done?"i]
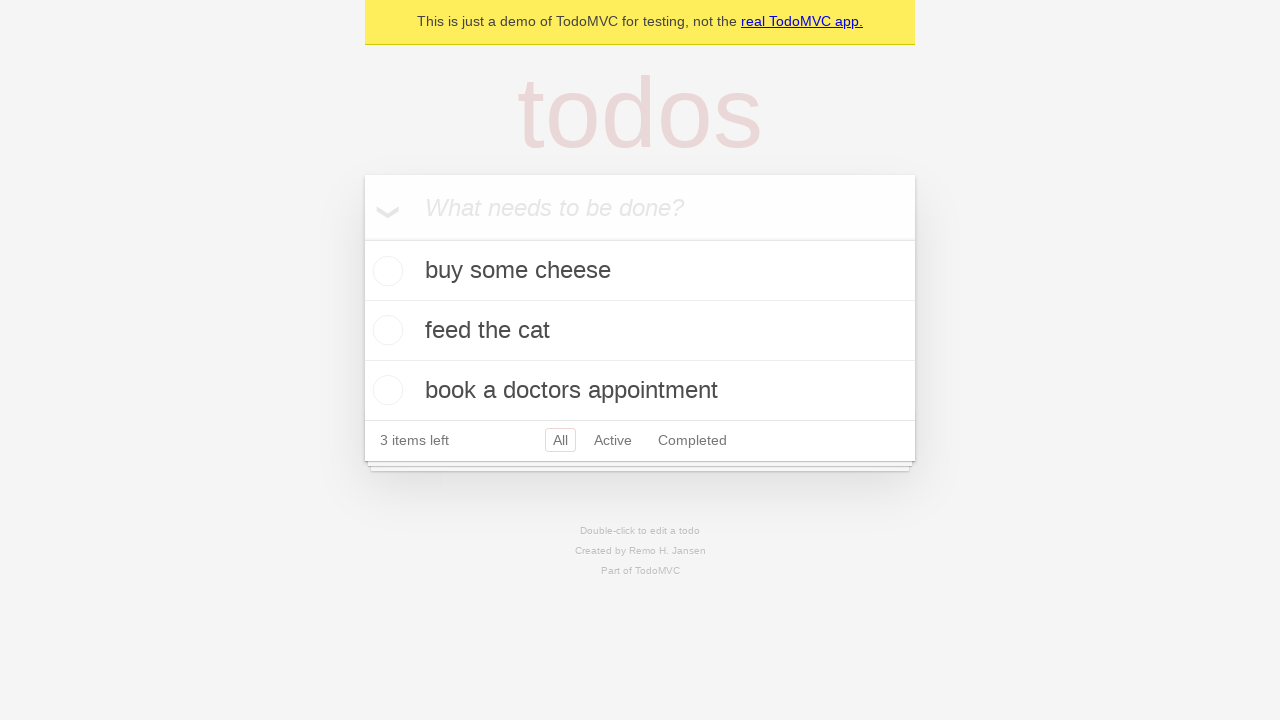

Verified that 3 items left counter is displayed
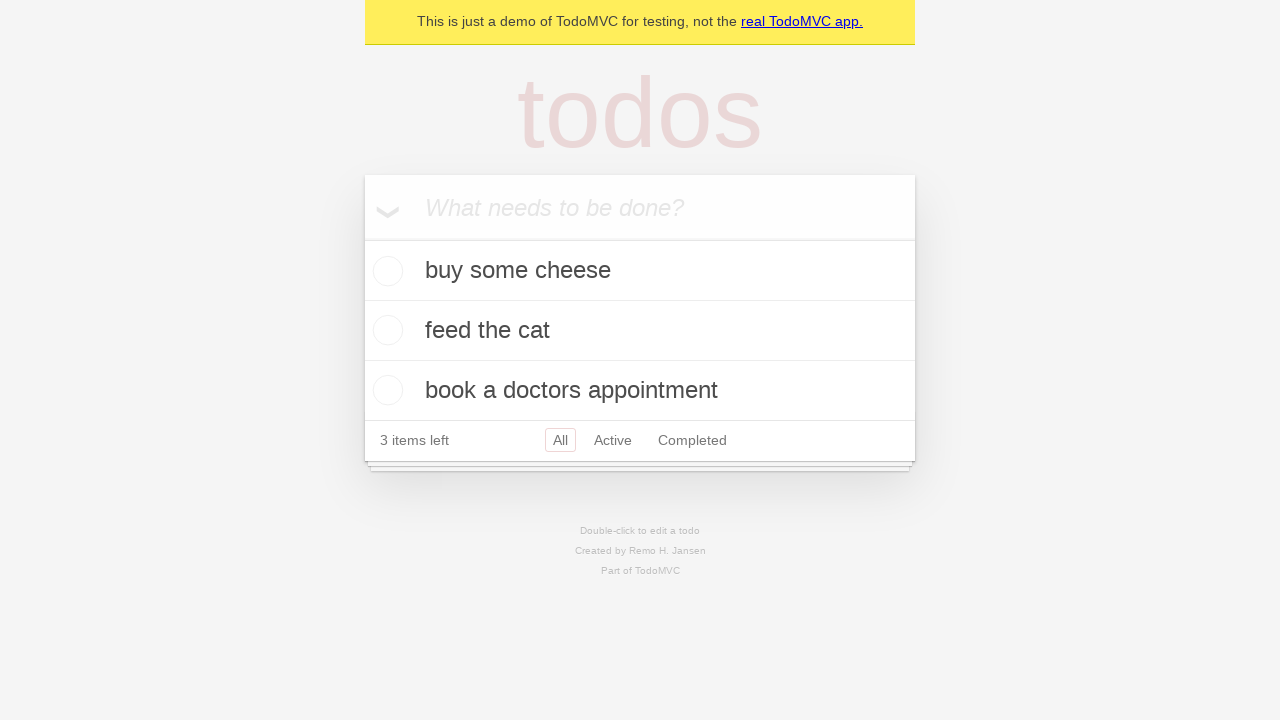

Verified that todo items are present in the list
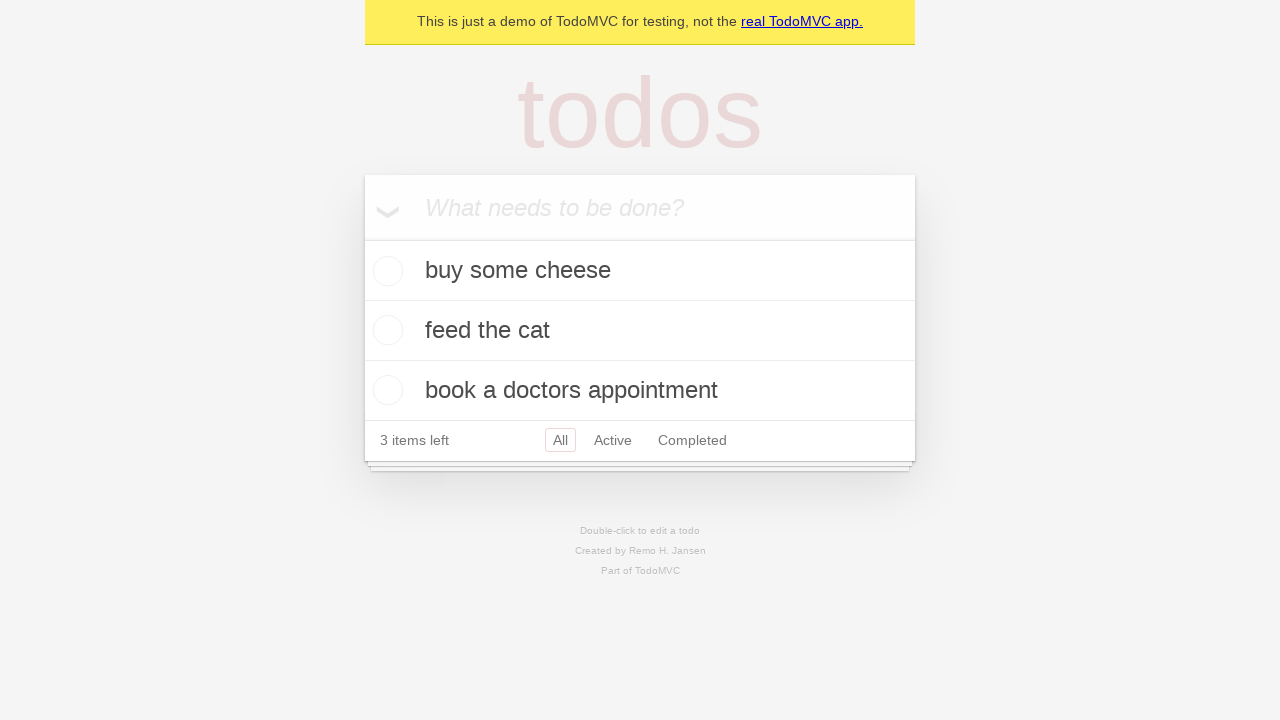

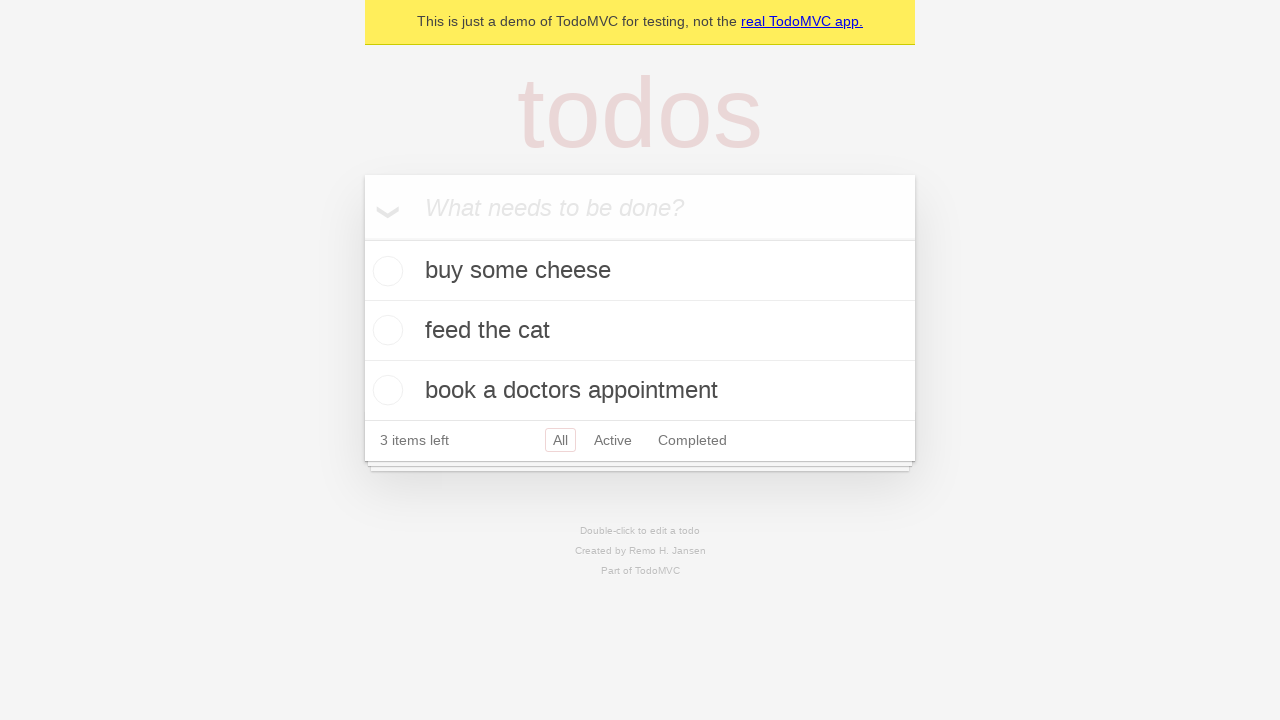